Tests the AngularJS homepage greeting feature by entering a name in an input field and verifying the greeting message updates accordingly

Starting URL: http://www.angularjs.org

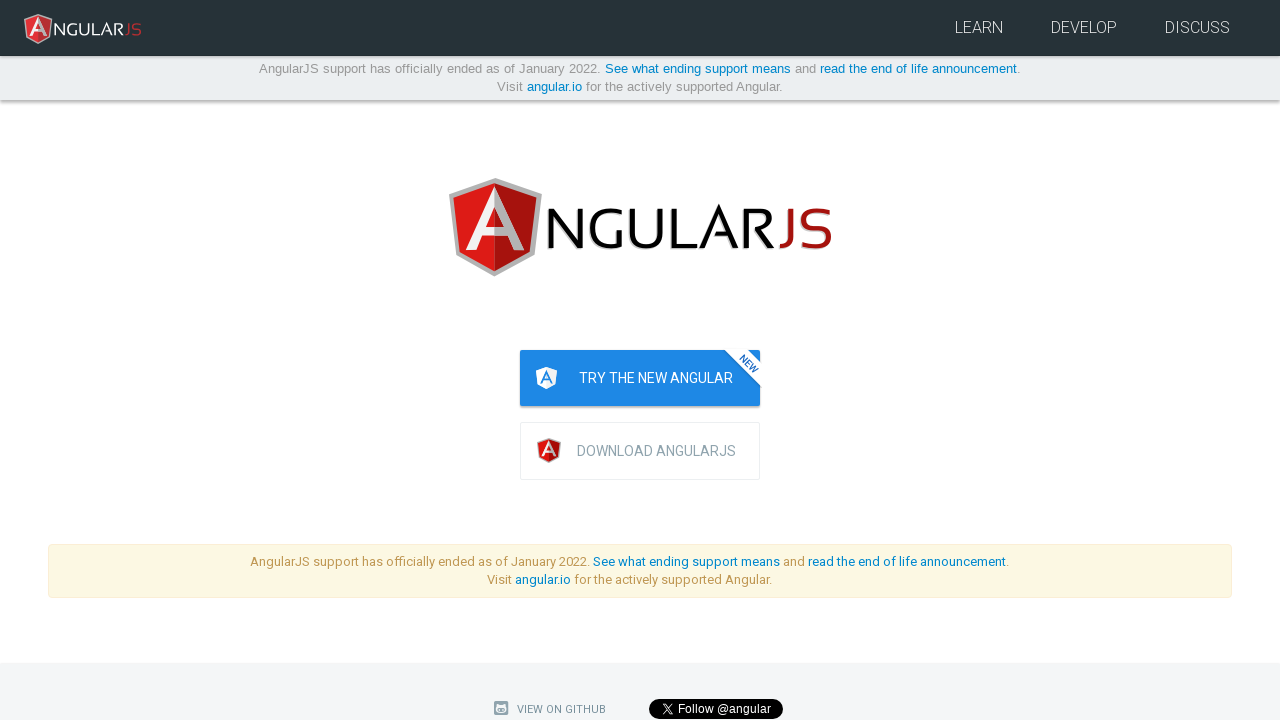

Filled the name input field with 'Julie' on input[ng-model='yourName']
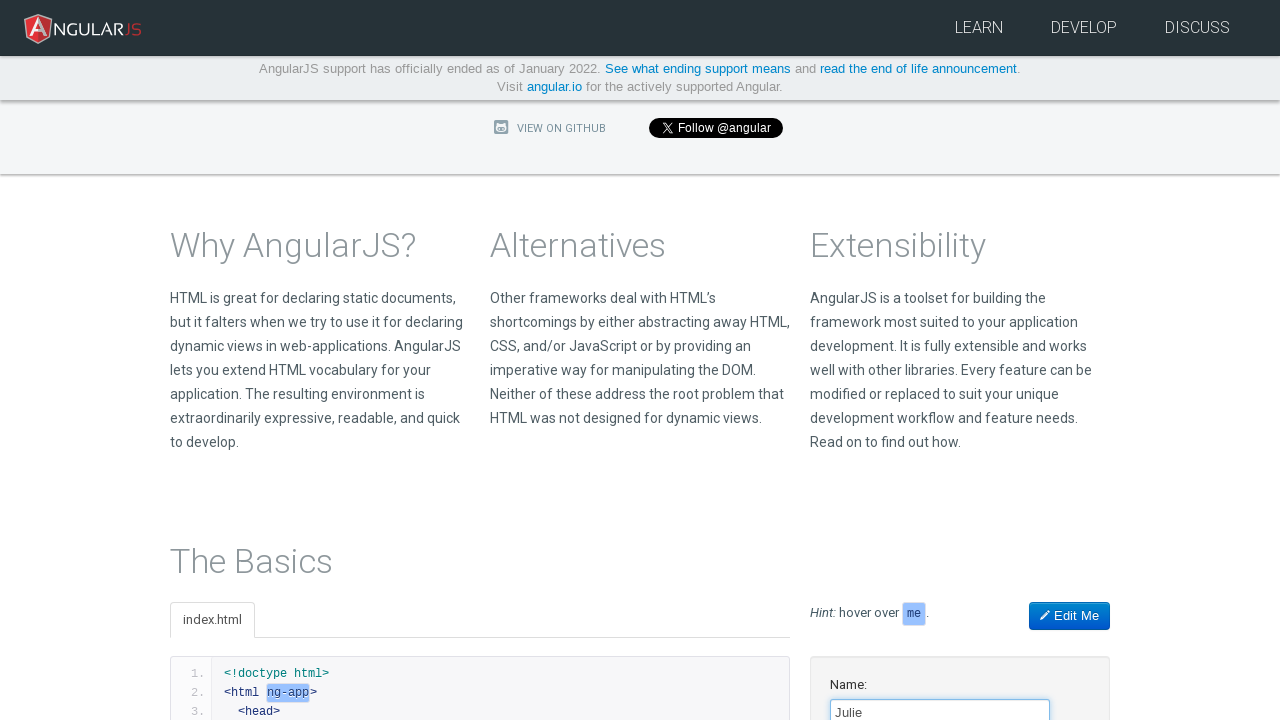

Verified greeting message 'Hello Julie!' appeared
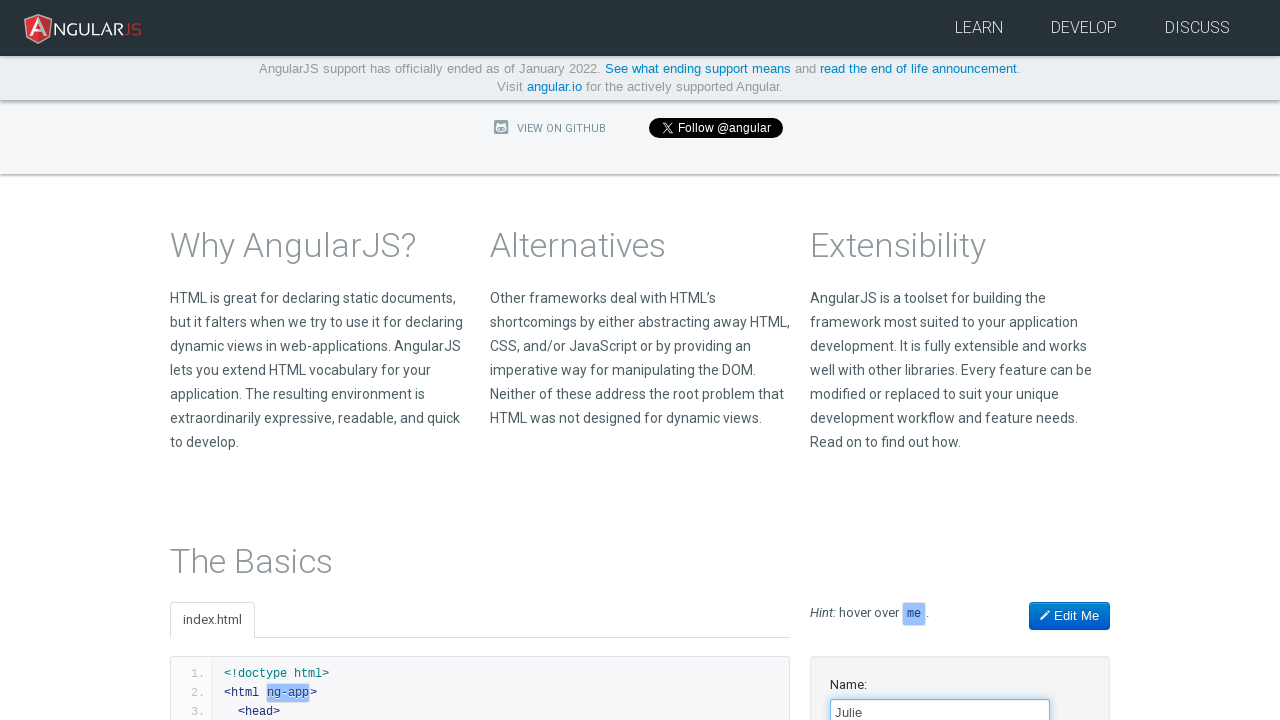

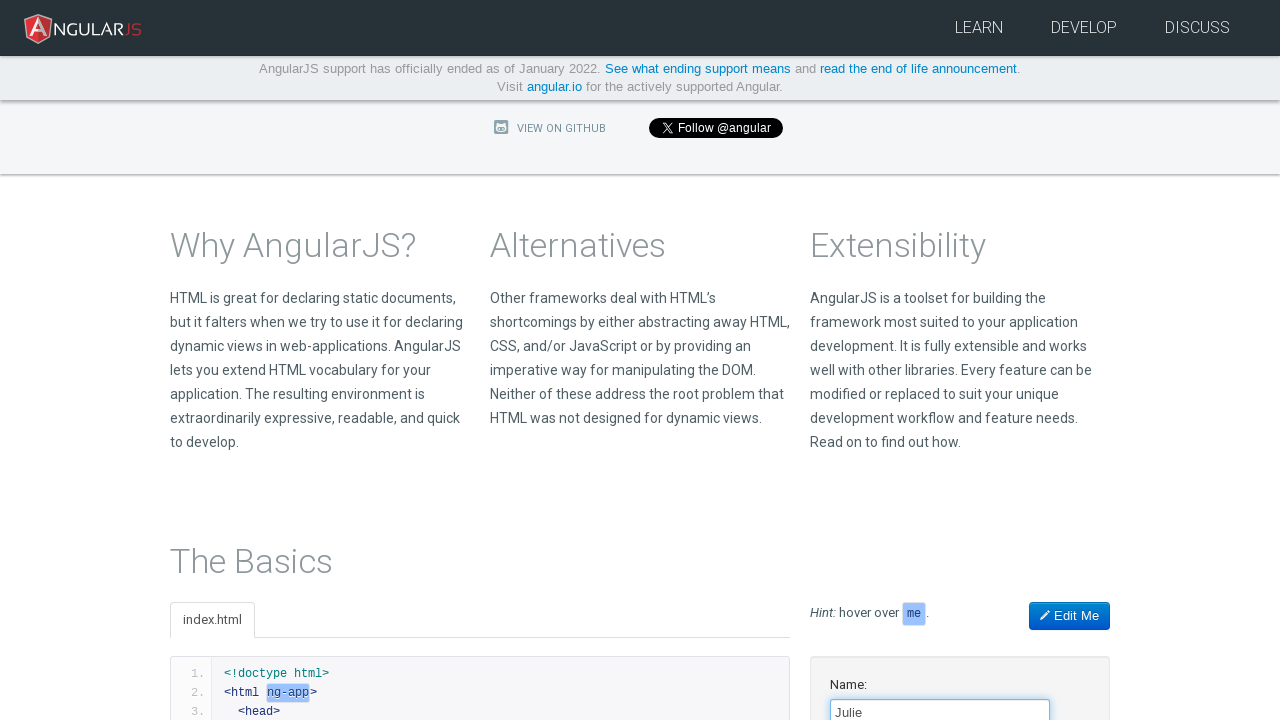